Tests an app store website by navigating through different categories (Social, Games, News, Food) and verifying that apps are displayed correctly, then performs a search for "News" apps

Starting URL: https://qaappstore.ccbp.tech

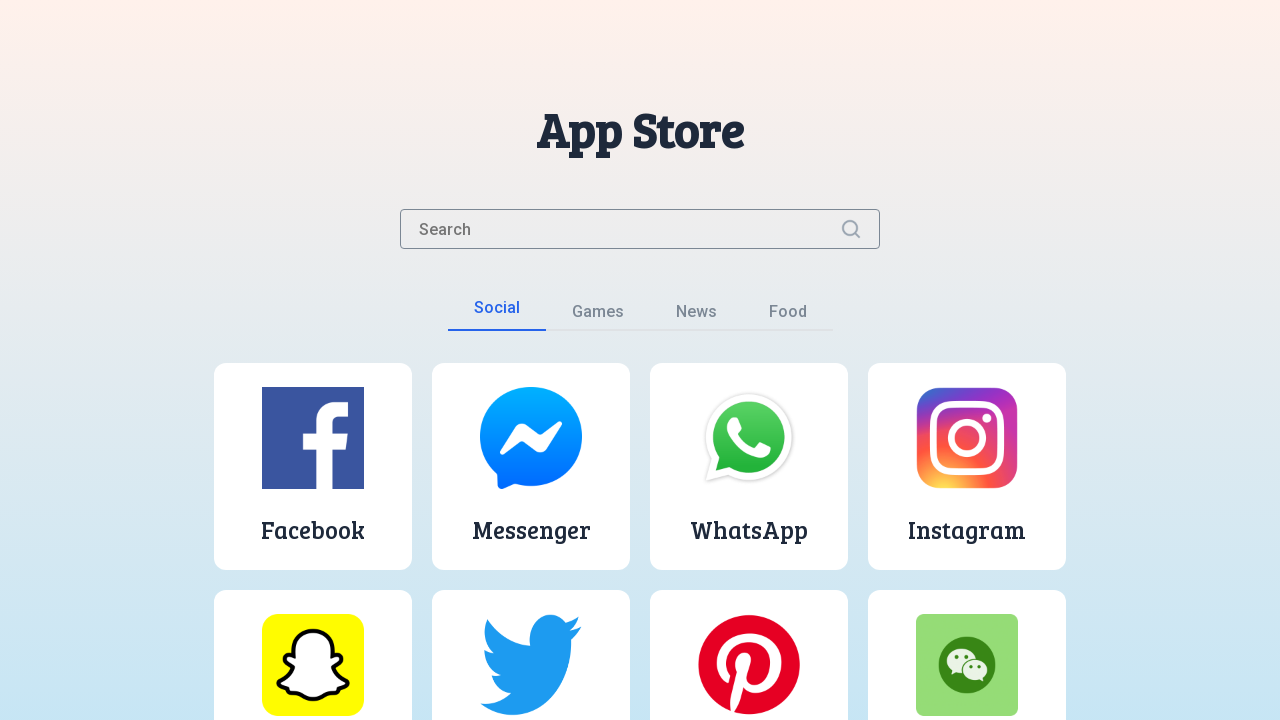

Clicked on Social category button at (496, 314) on button:has-text('Social')
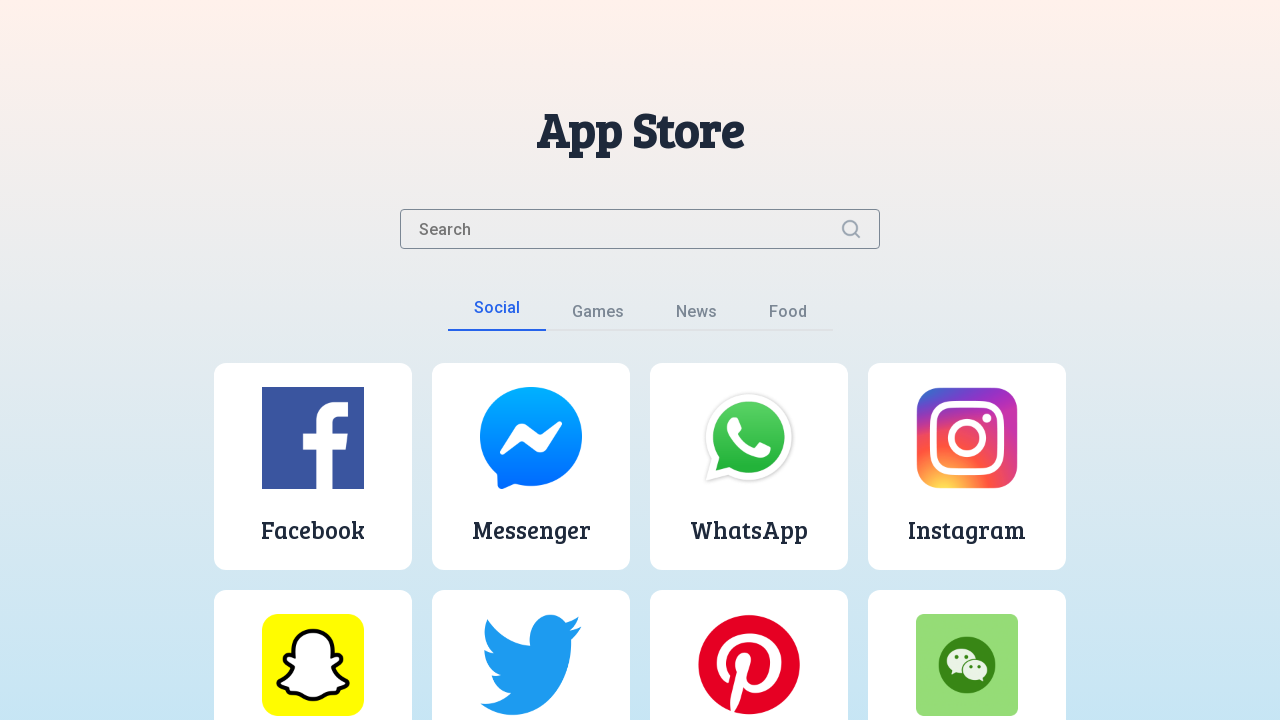

Social category apps loaded
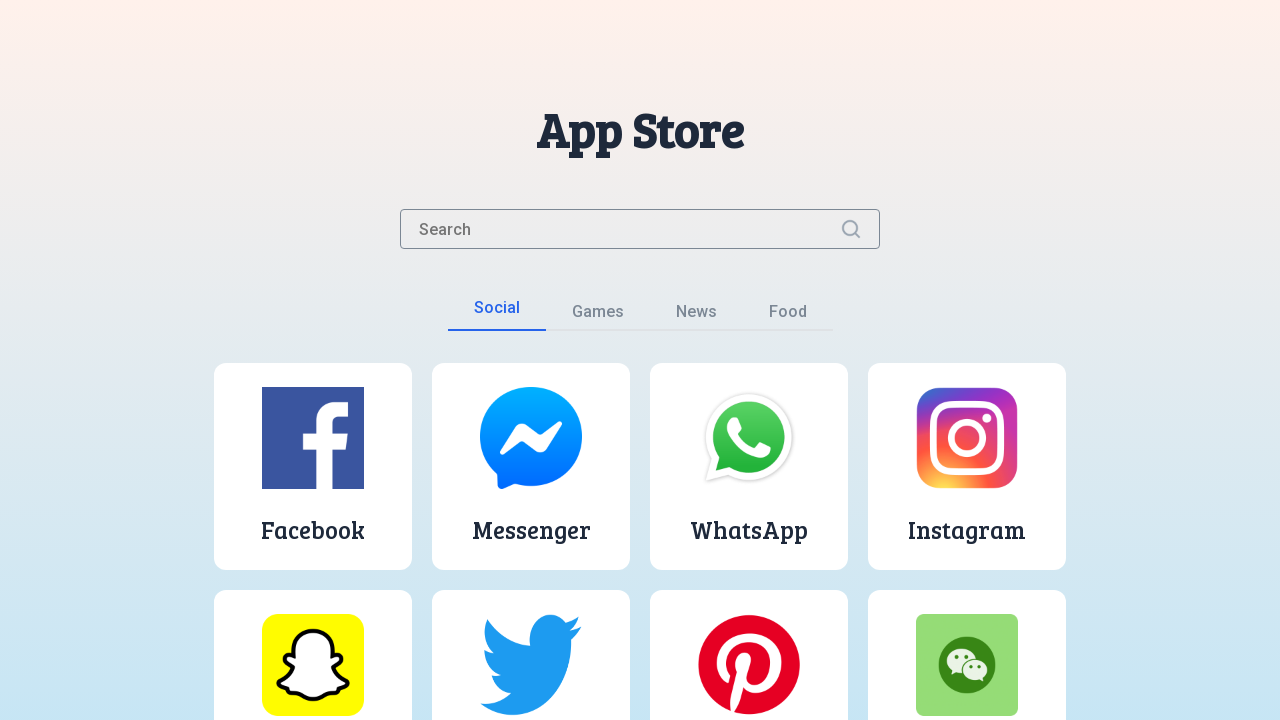

Clicked on Games category button at (598, 316) on button:has-text('Games')
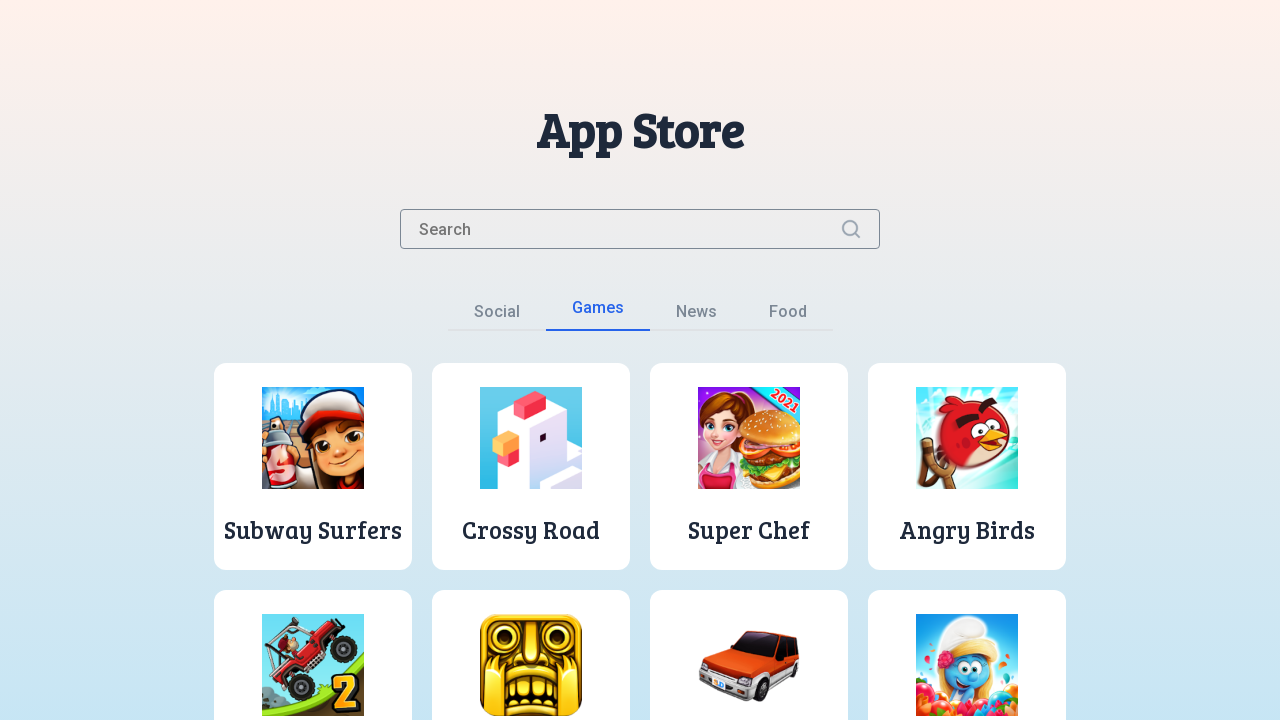

Games category apps loaded
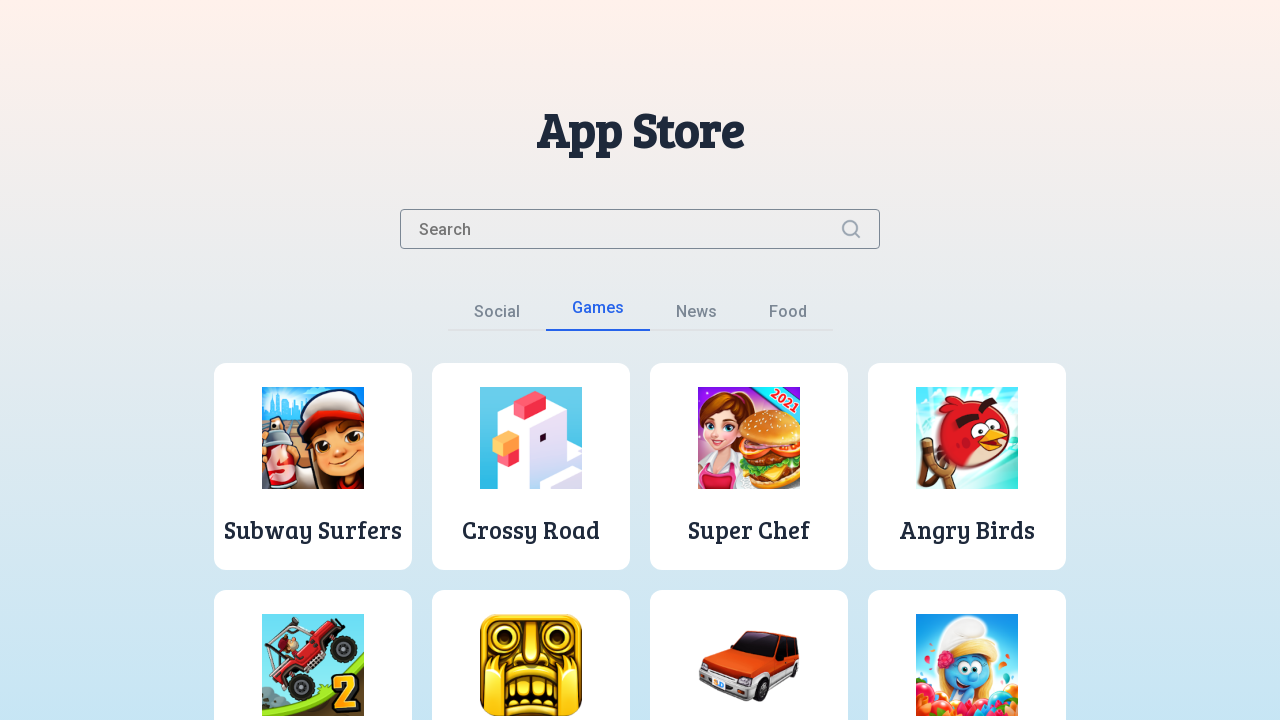

Clicked on News category button at (696, 316) on button:has-text('News')
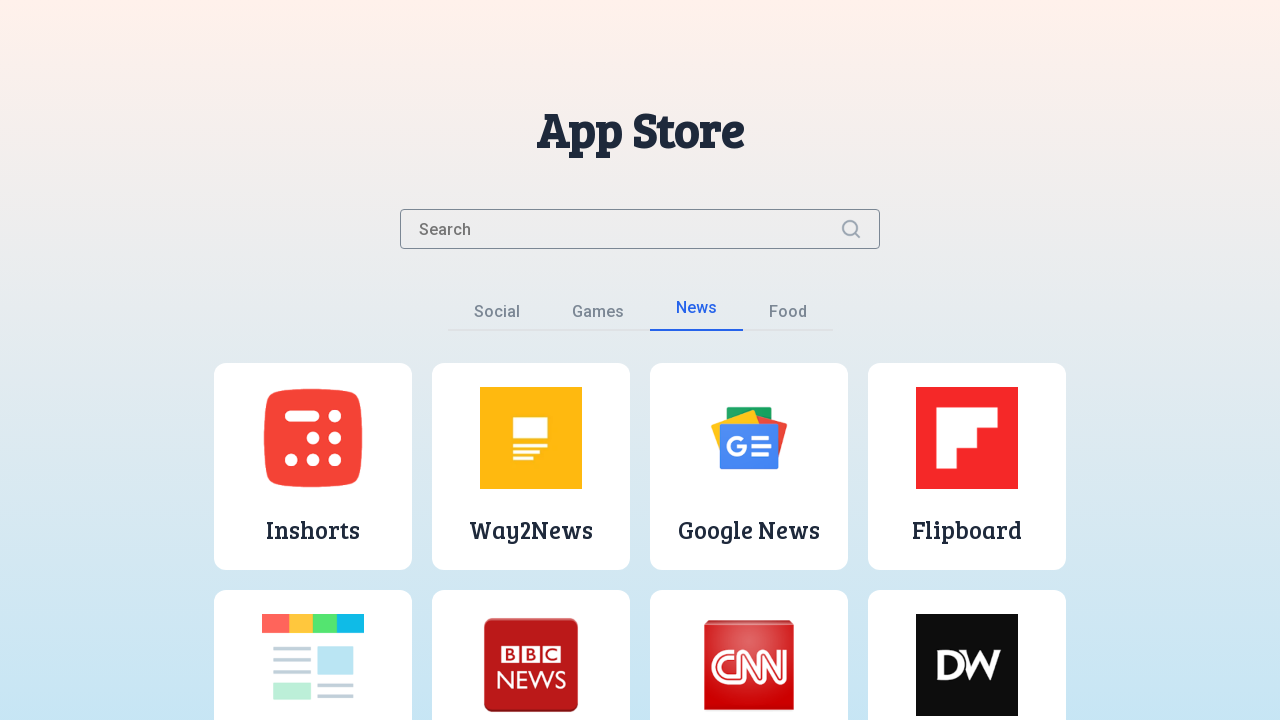

News category apps loaded
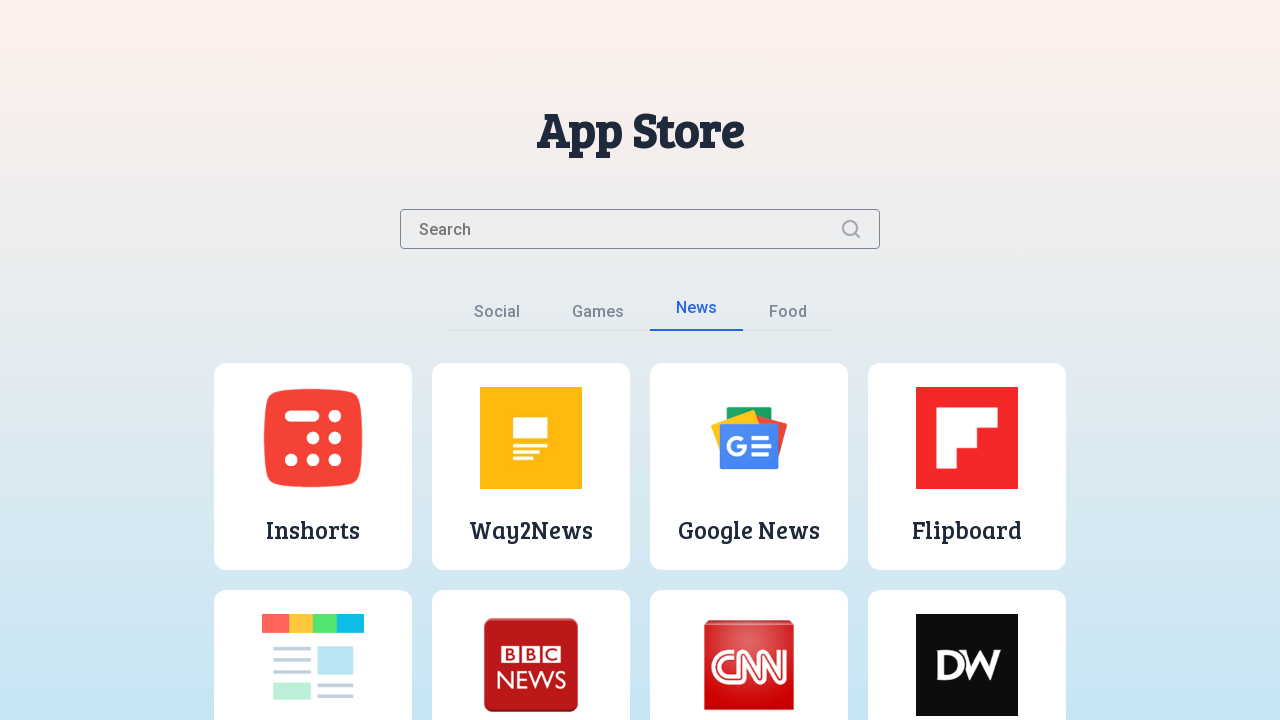

Clicked on Food category button at (788, 316) on button:has-text('Food')
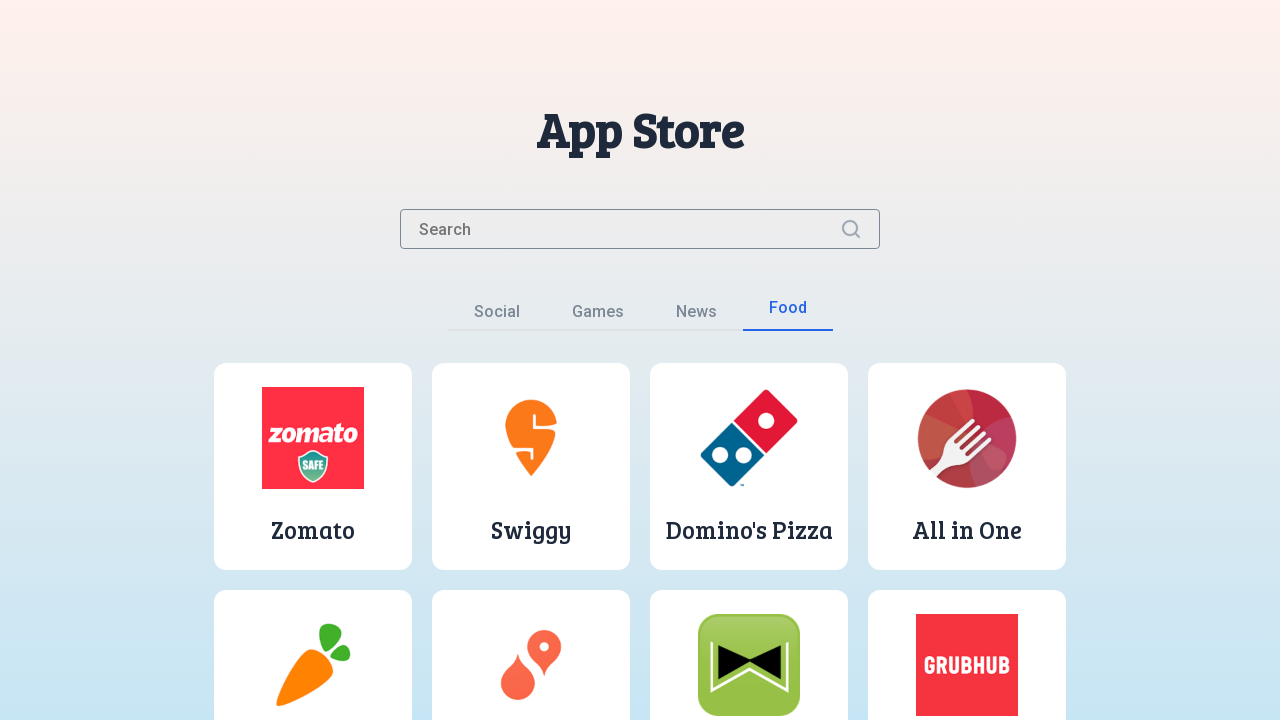

Food category apps loaded
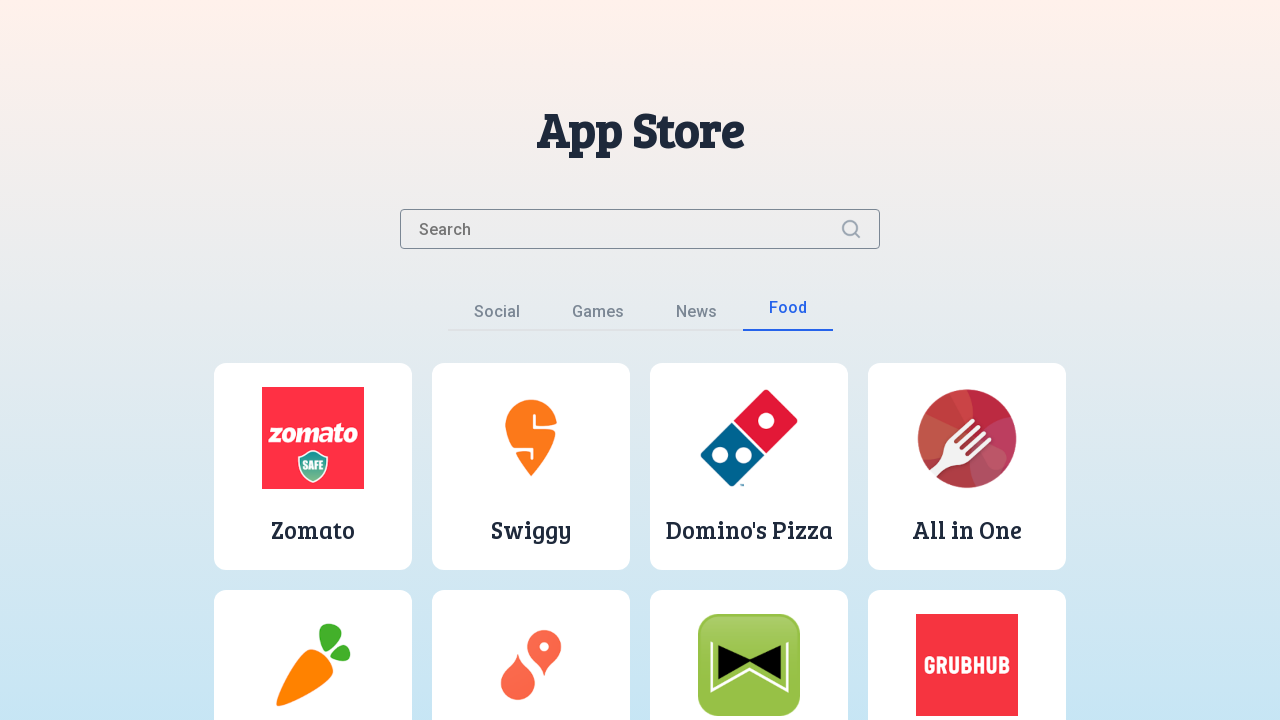

Clicked on News category button again at (696, 316) on button:has-text('News')
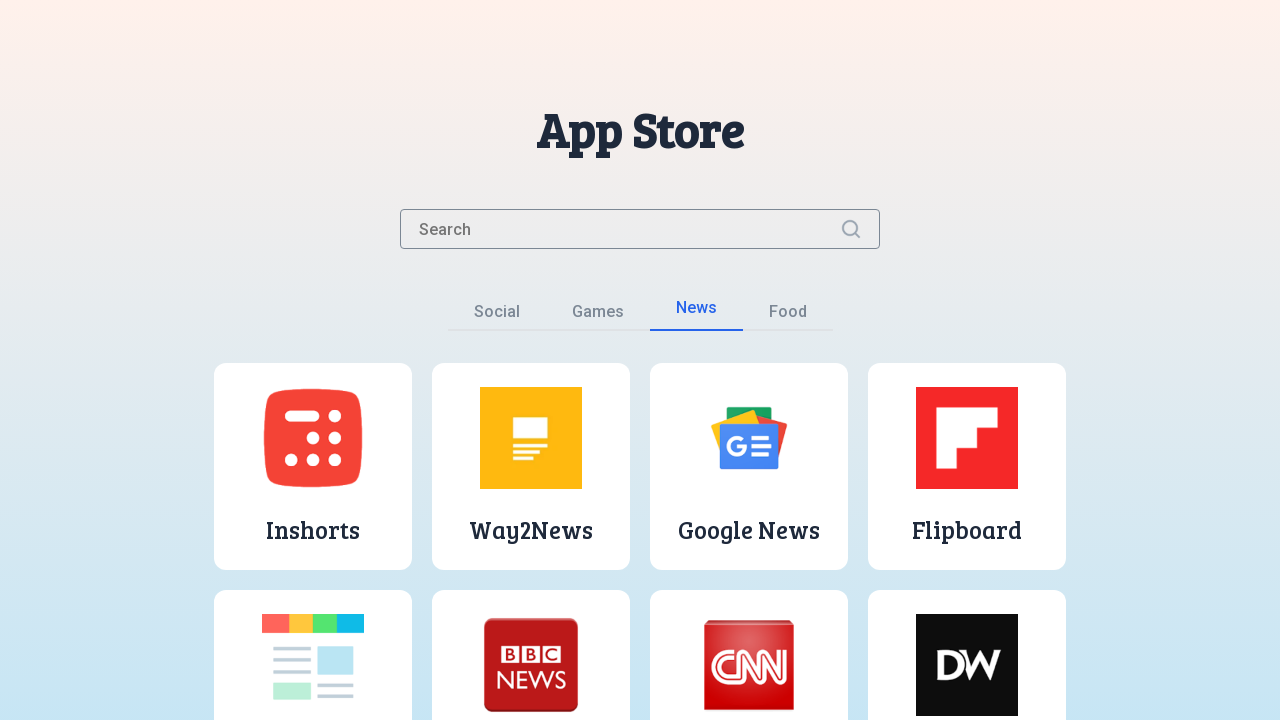

Filled search input with 'News' on input.search-input
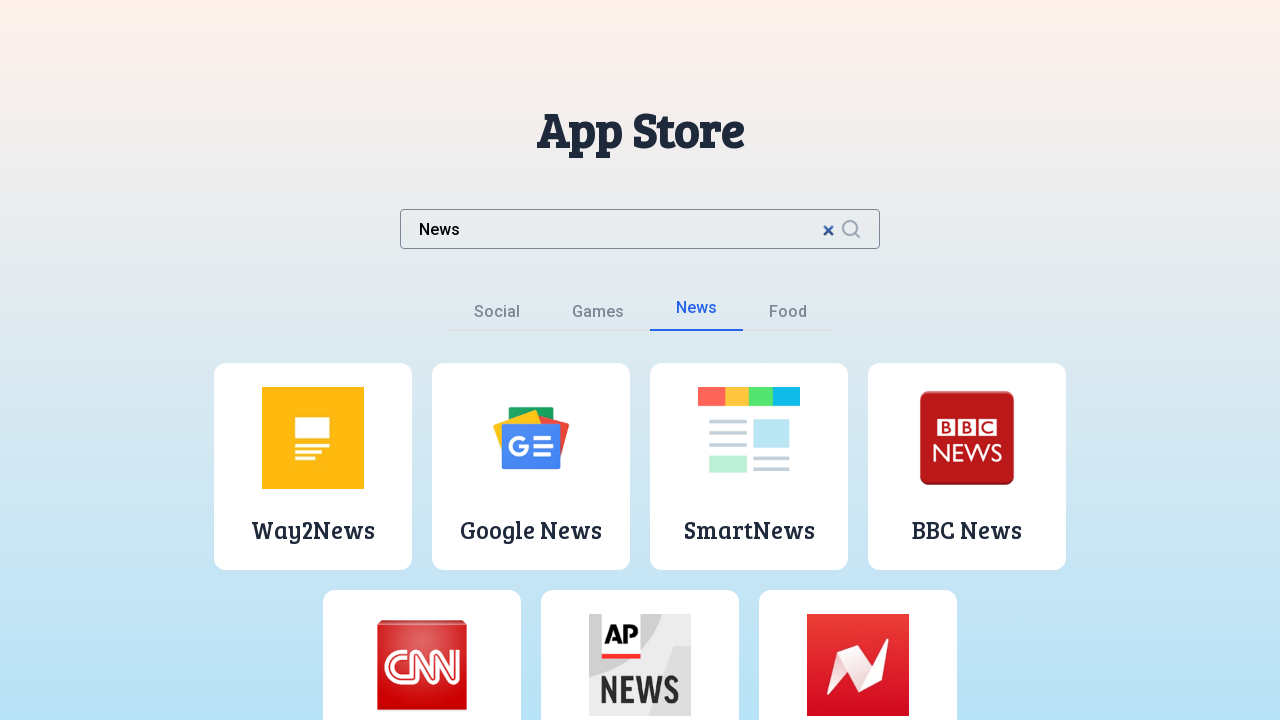

Filtered search results for 'News' apps loaded
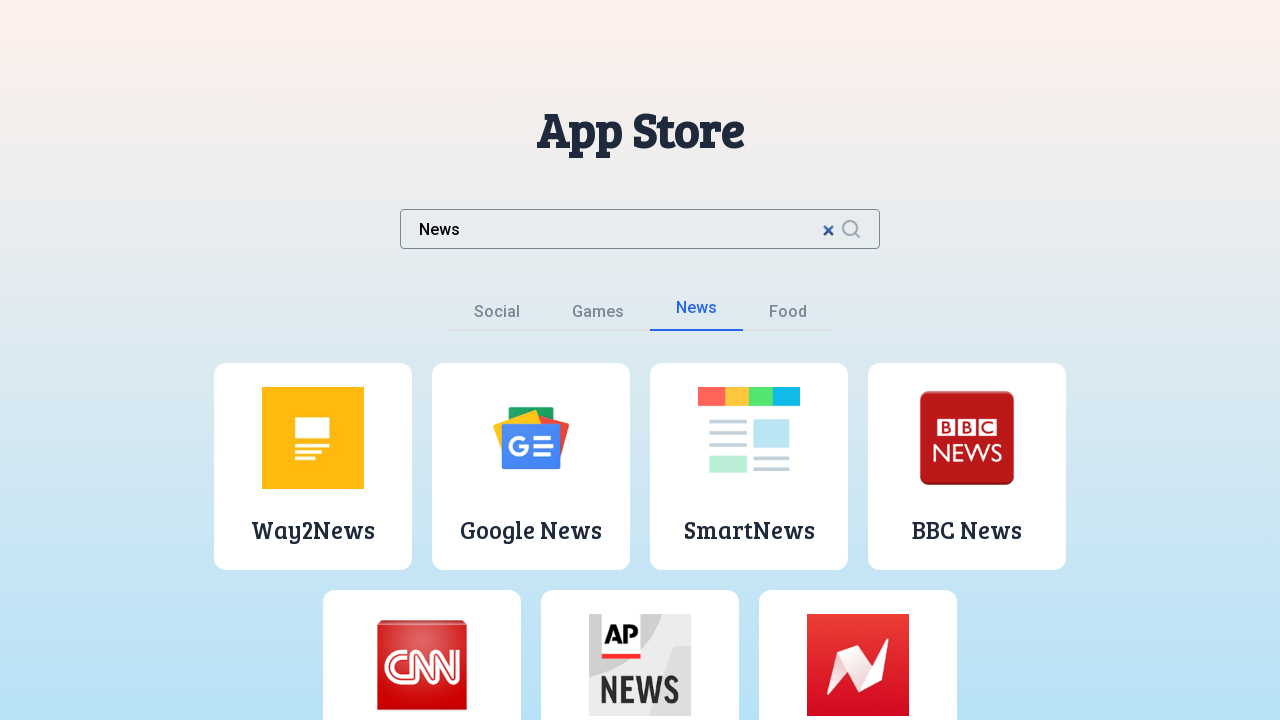

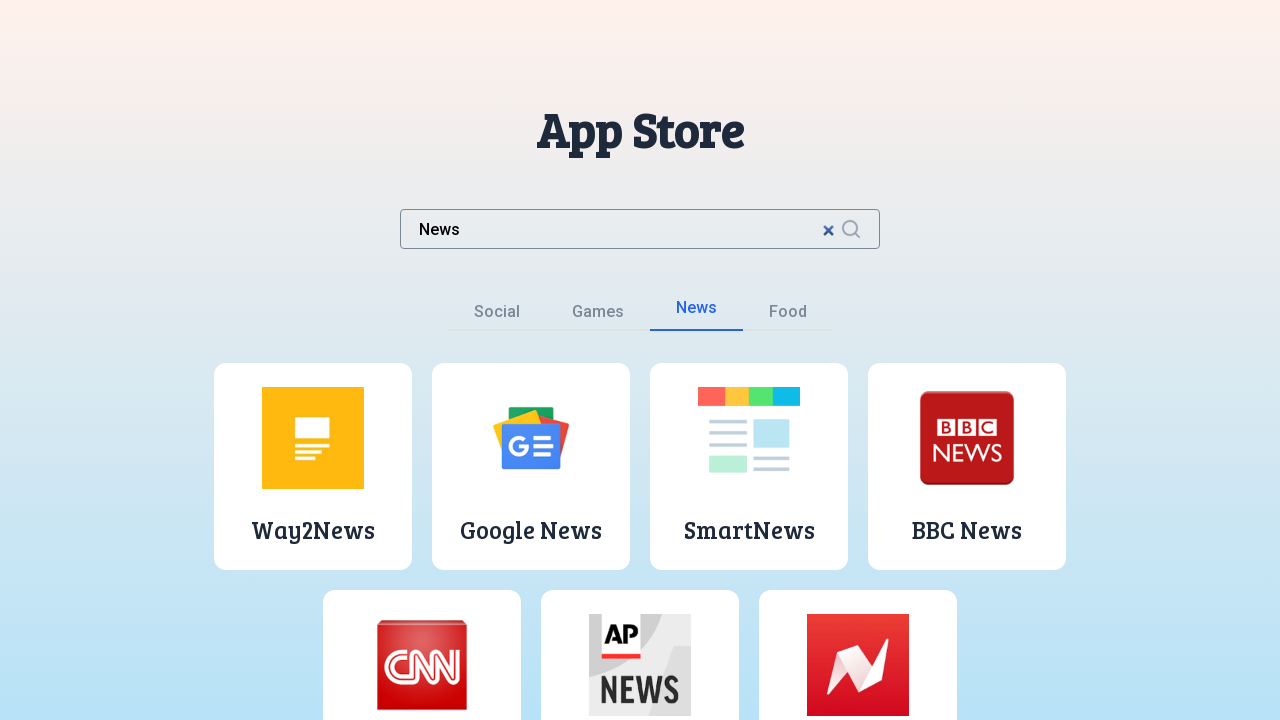